Tests multi-select dropdown functionality by selecting multiple car options

Starting URL: https://www.w3schools.com/tags/tryit.asp?filename=tryhtml_select_multiple

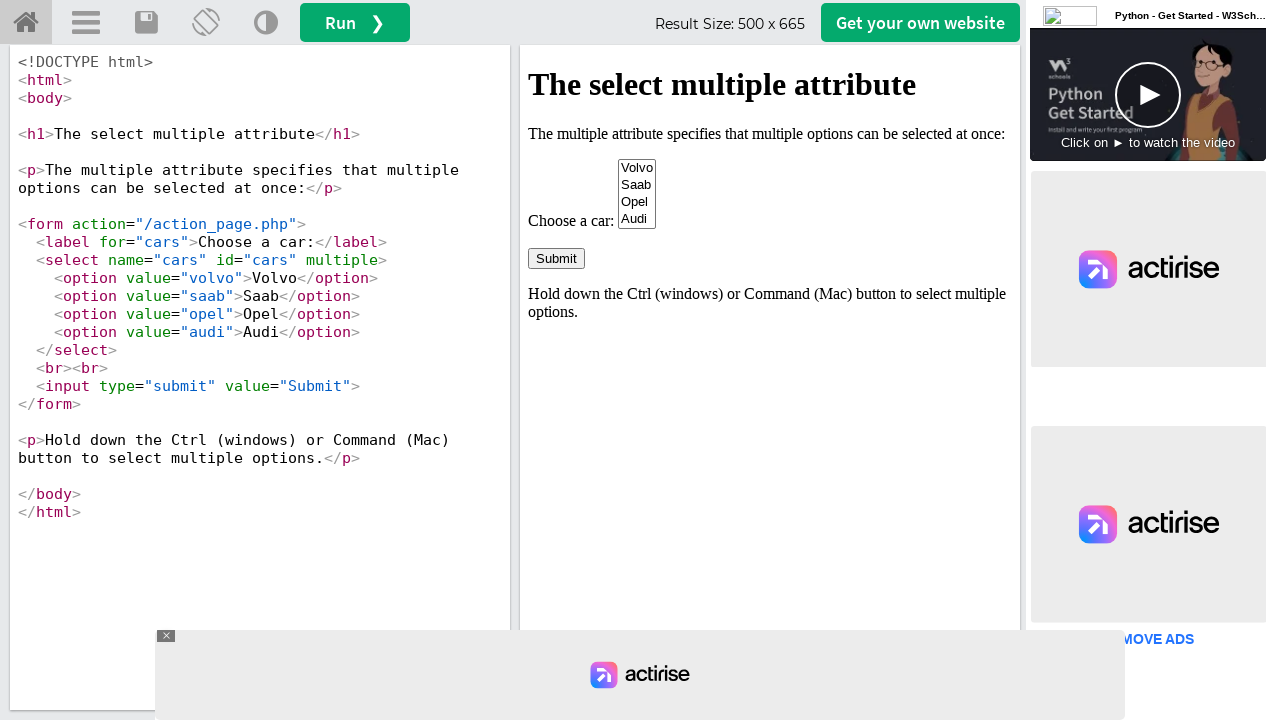

Located the iframe containing the multi-select example
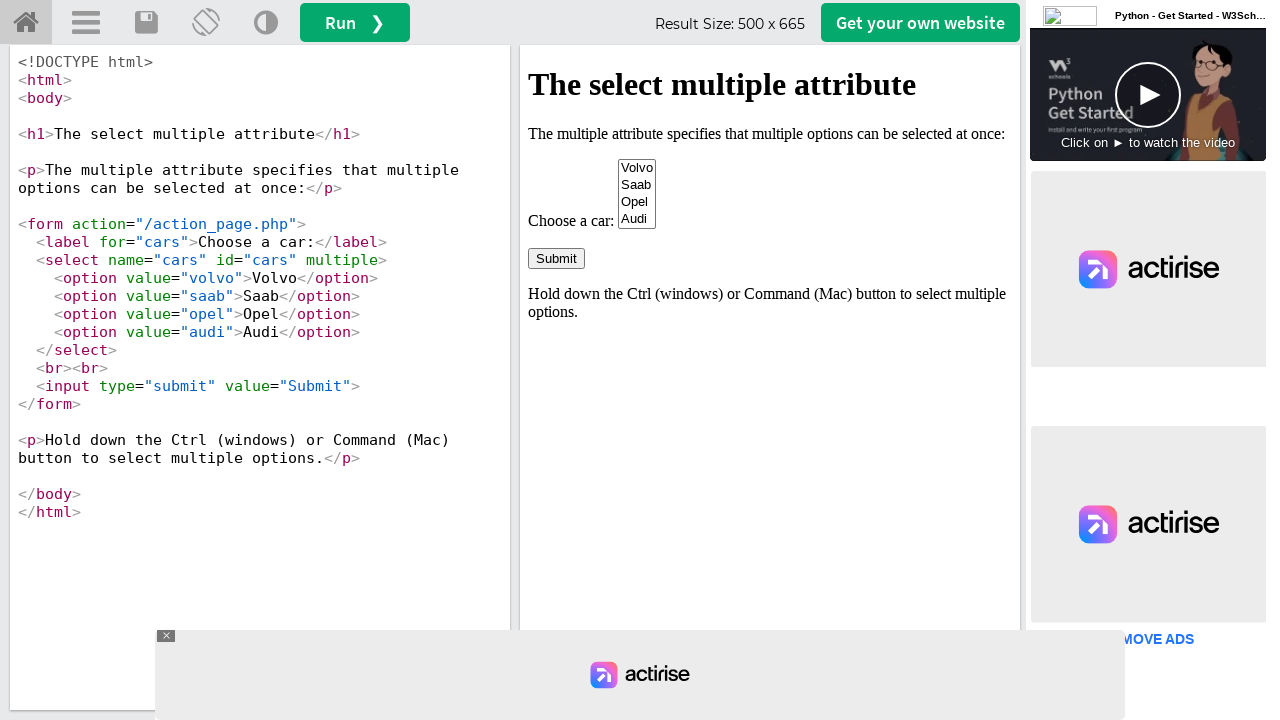

Accessed the iframe frame object
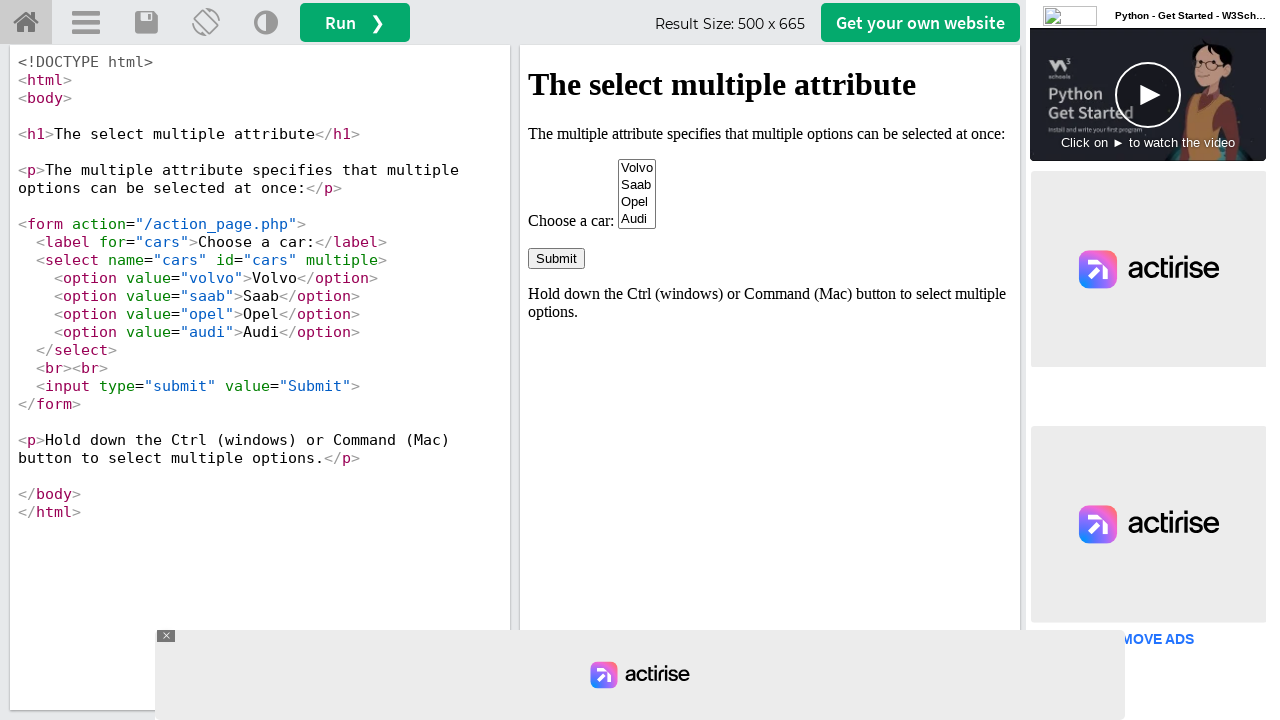

Located the multi-select dropdown with id 'cars'
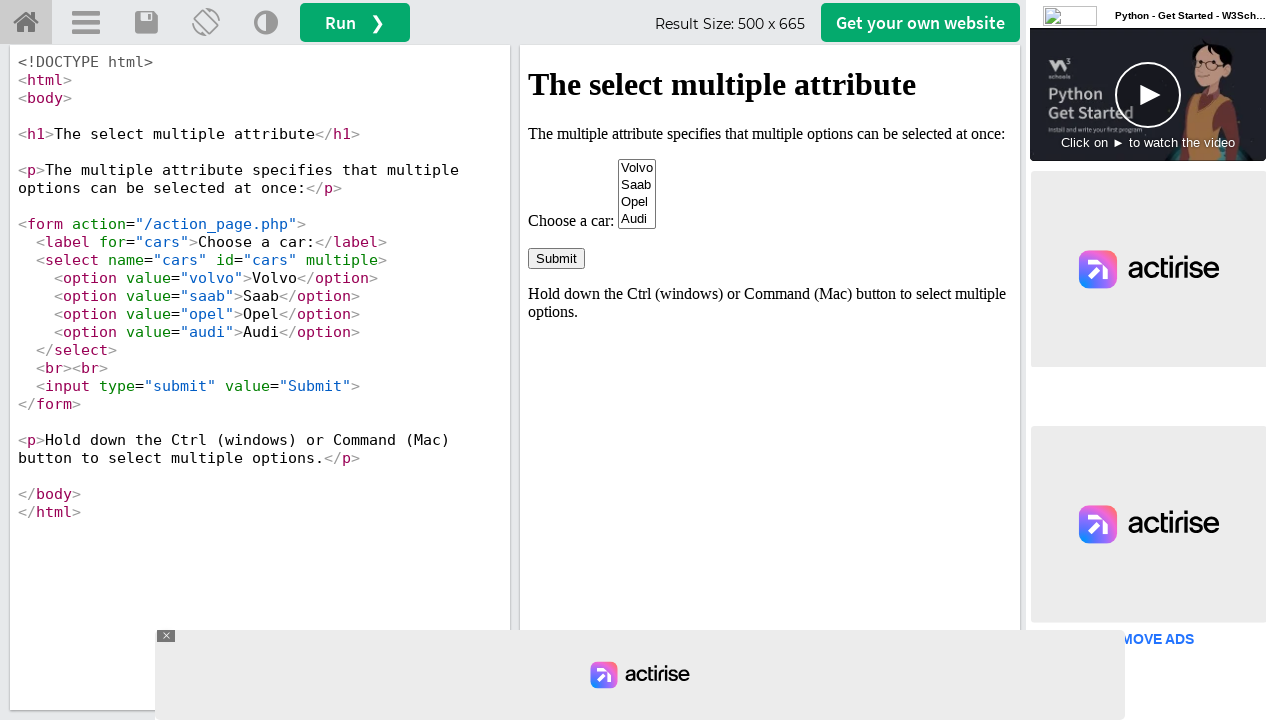

Selected 'Saab' option from the dropdown on #iframeResult >> nth=0 >> internal:control=enter-frame >> #cars
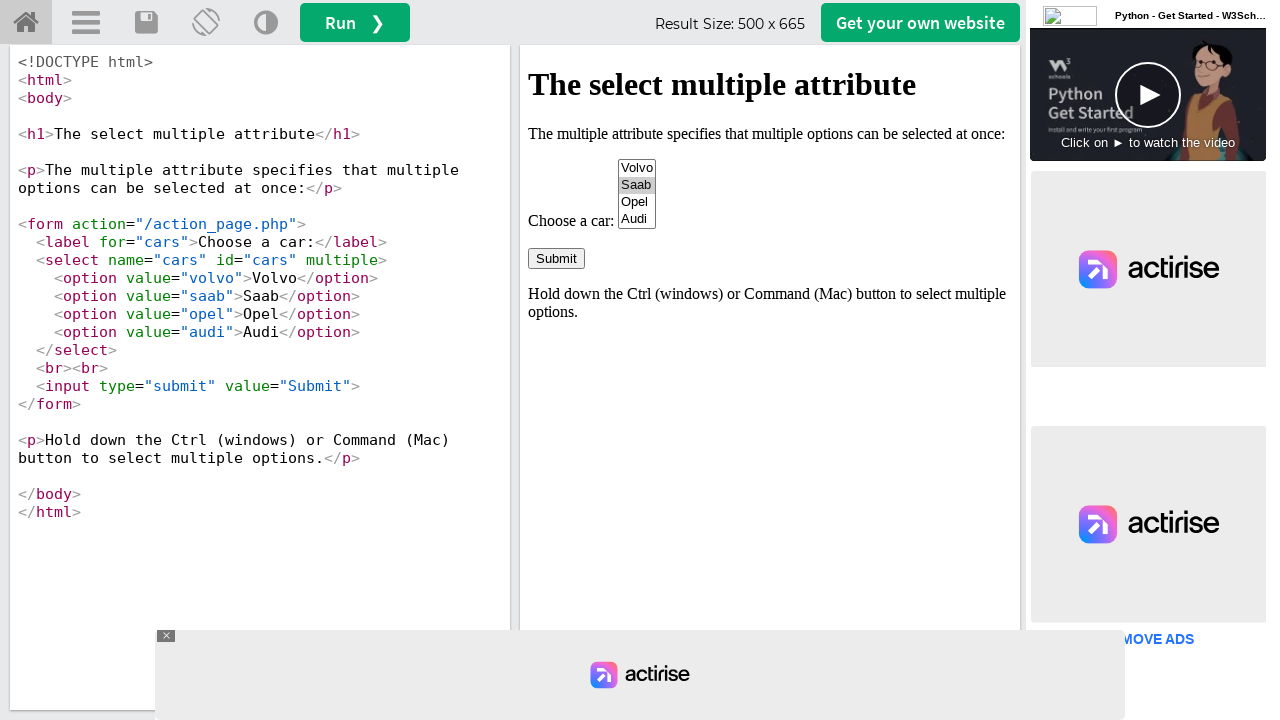

Selected multiple car options: Volvo, Saab, Opel, and Audi on #iframeResult >> nth=0 >> internal:control=enter-frame >> #cars
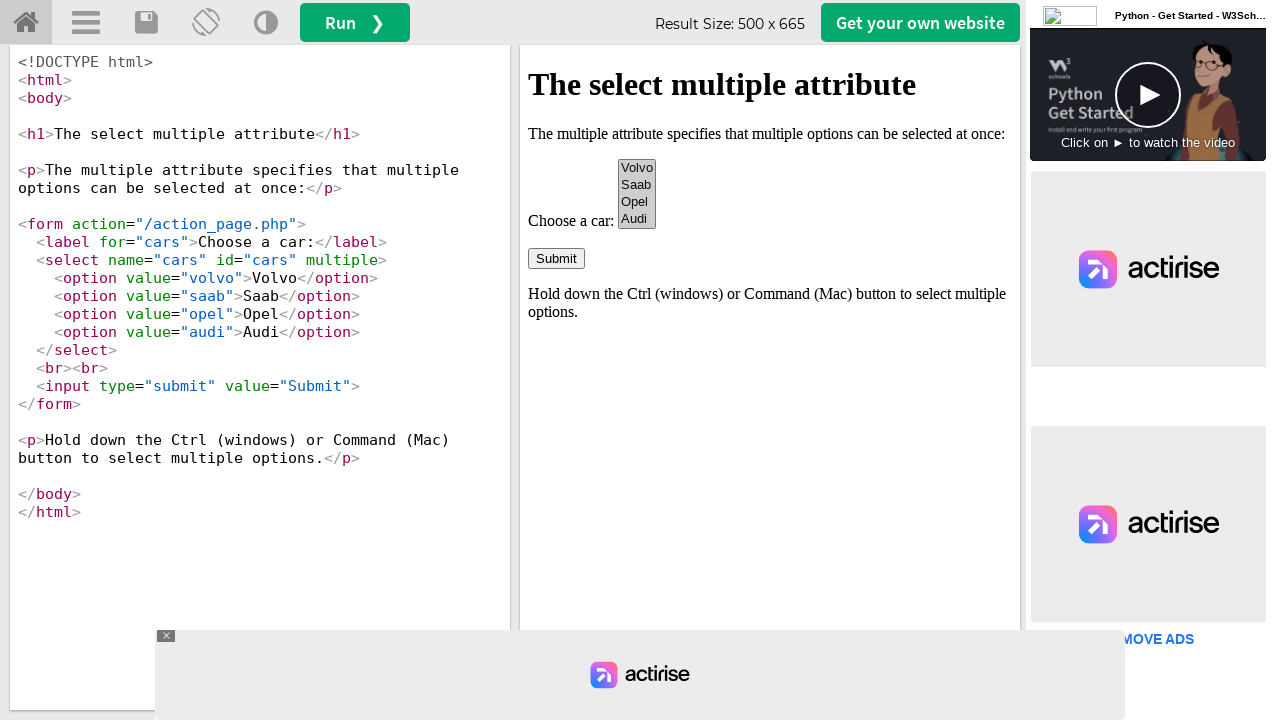

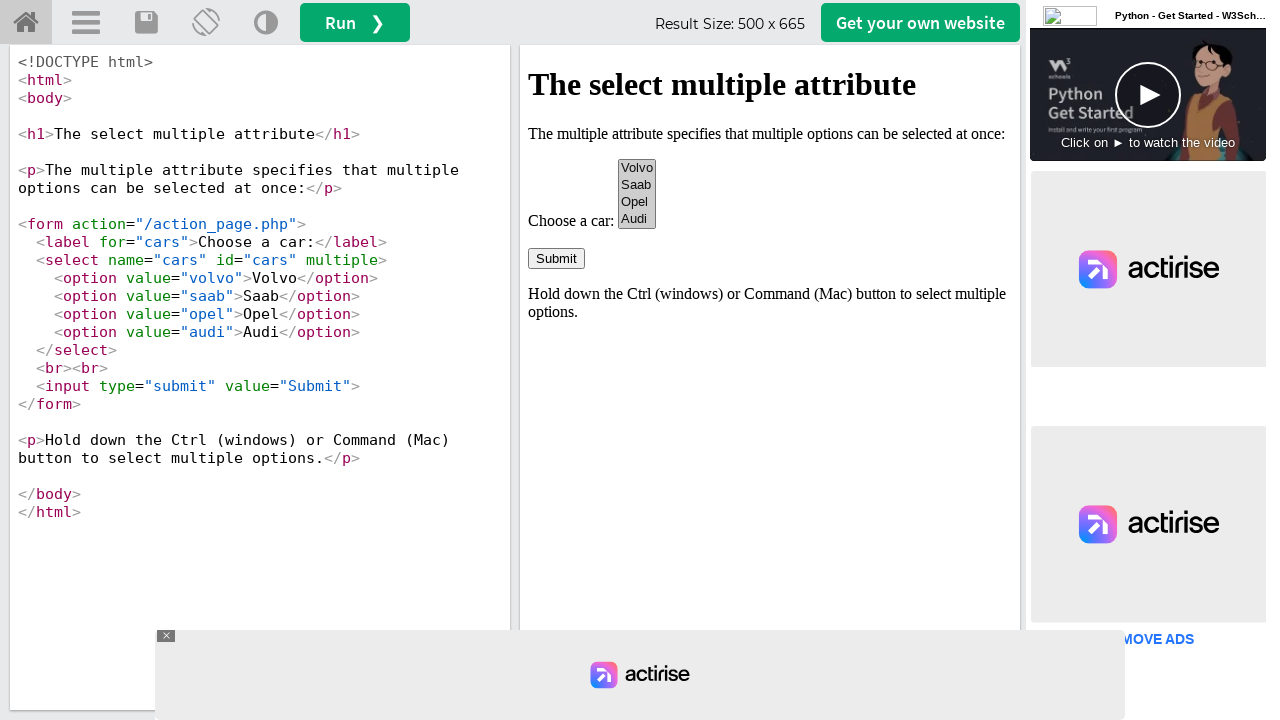